Tests multi-select dropdown functionality by navigating to W3Schools, opening the "Try it Yourself" editor popup, and selecting multiple options (Volvo and Audi) in a multi-select dropdown within an iframe.

Starting URL: https://www.w3schools.com/tags/att_select_multiple.asp

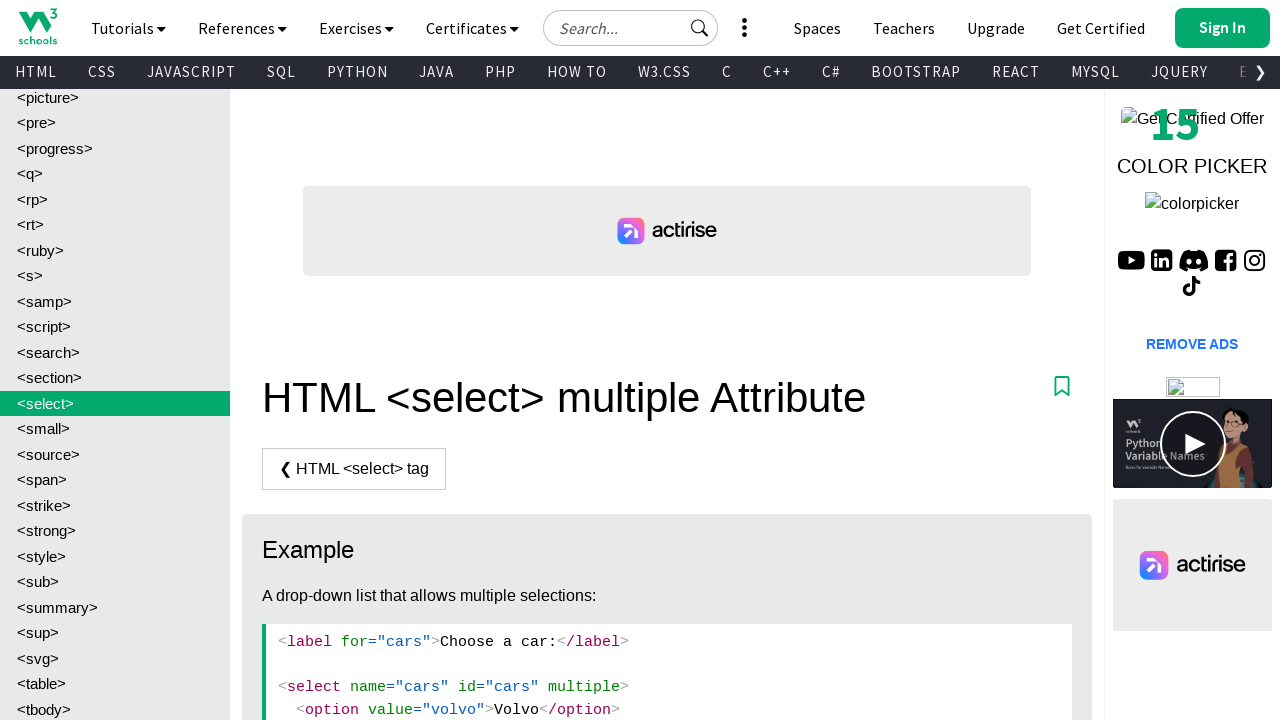

Clicked 'Try it Yourself' button to open popup editor at (334, 361) on internal:text="Try it Yourself"i
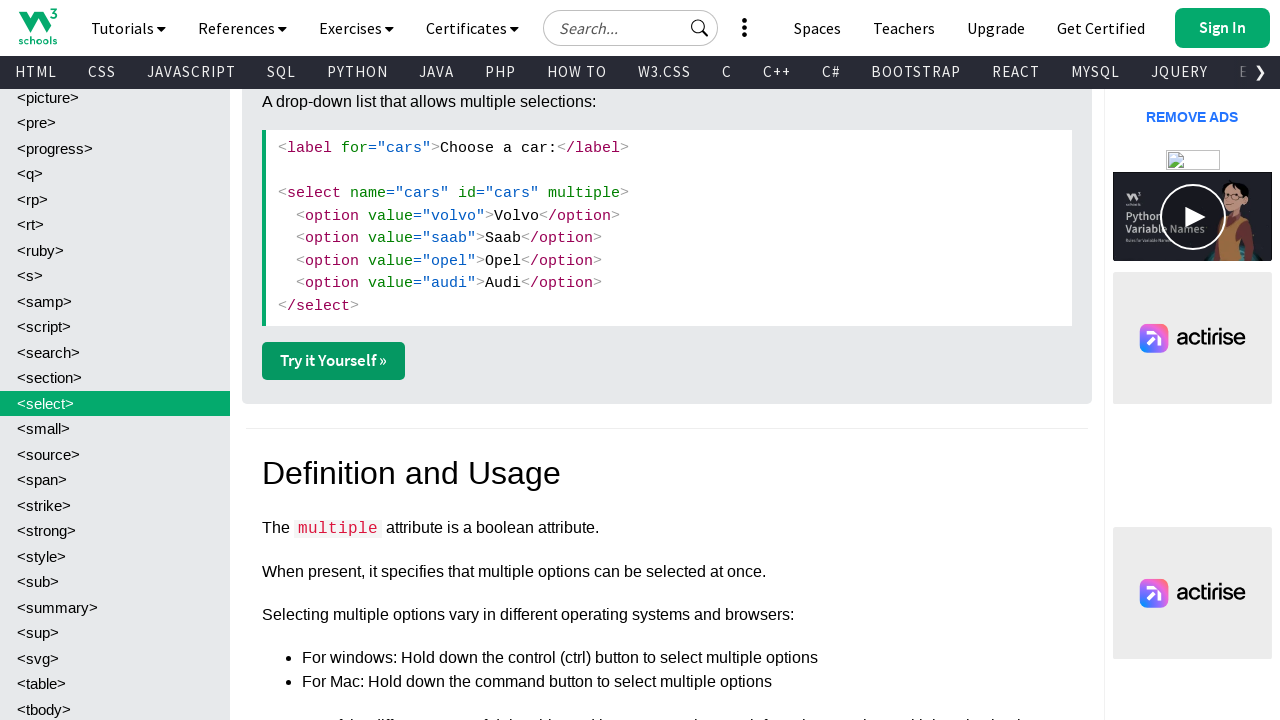

Popup window opened successfully
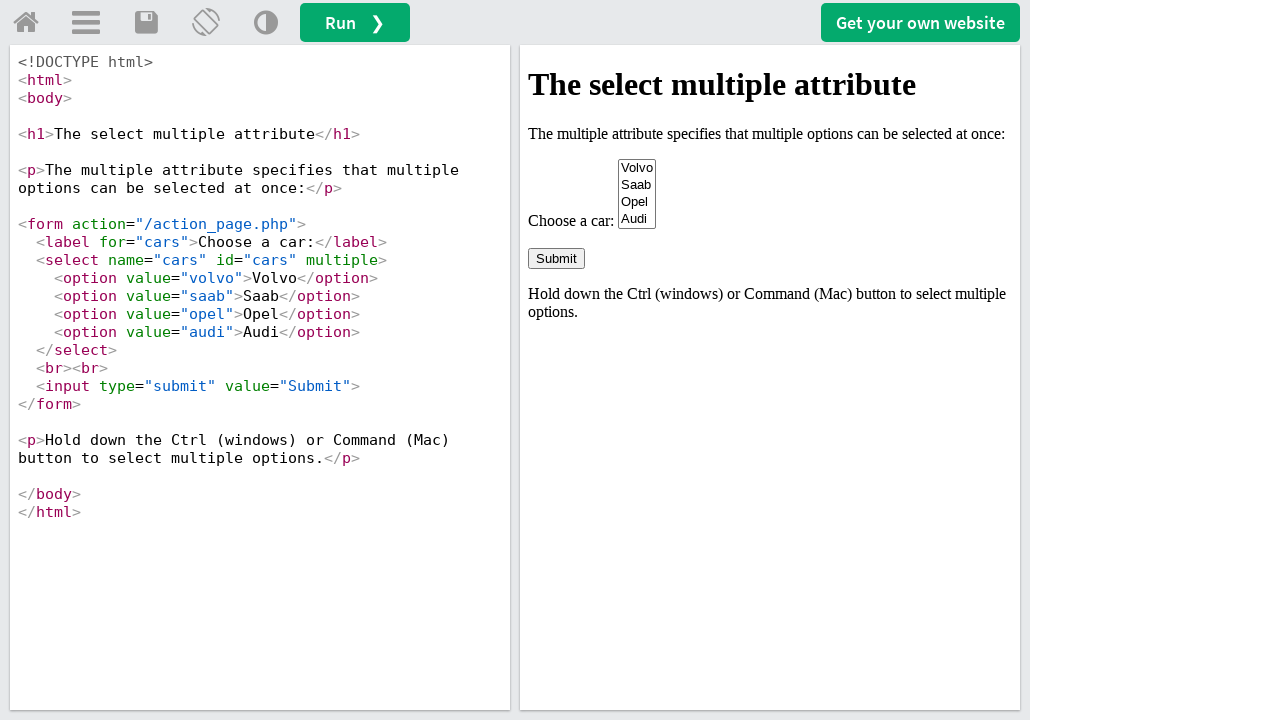

Popup page fully loaded (networkidle)
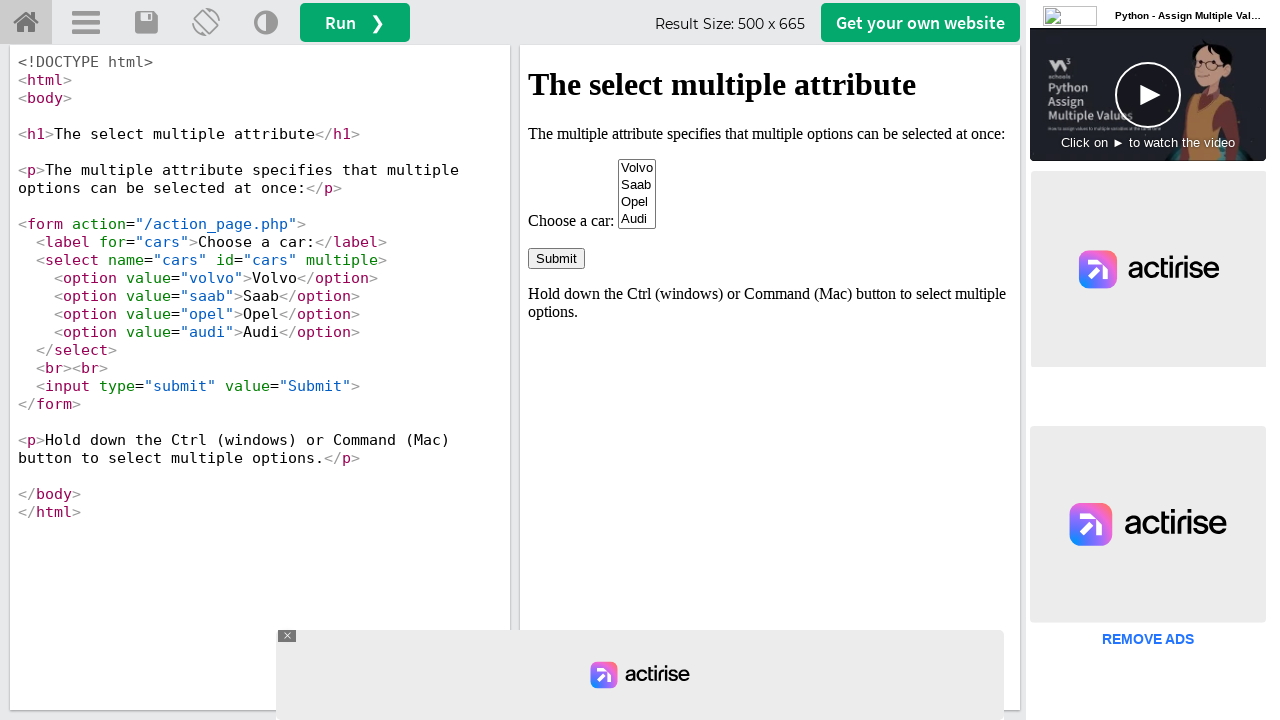

Located iframe#iframeResult containing the demo
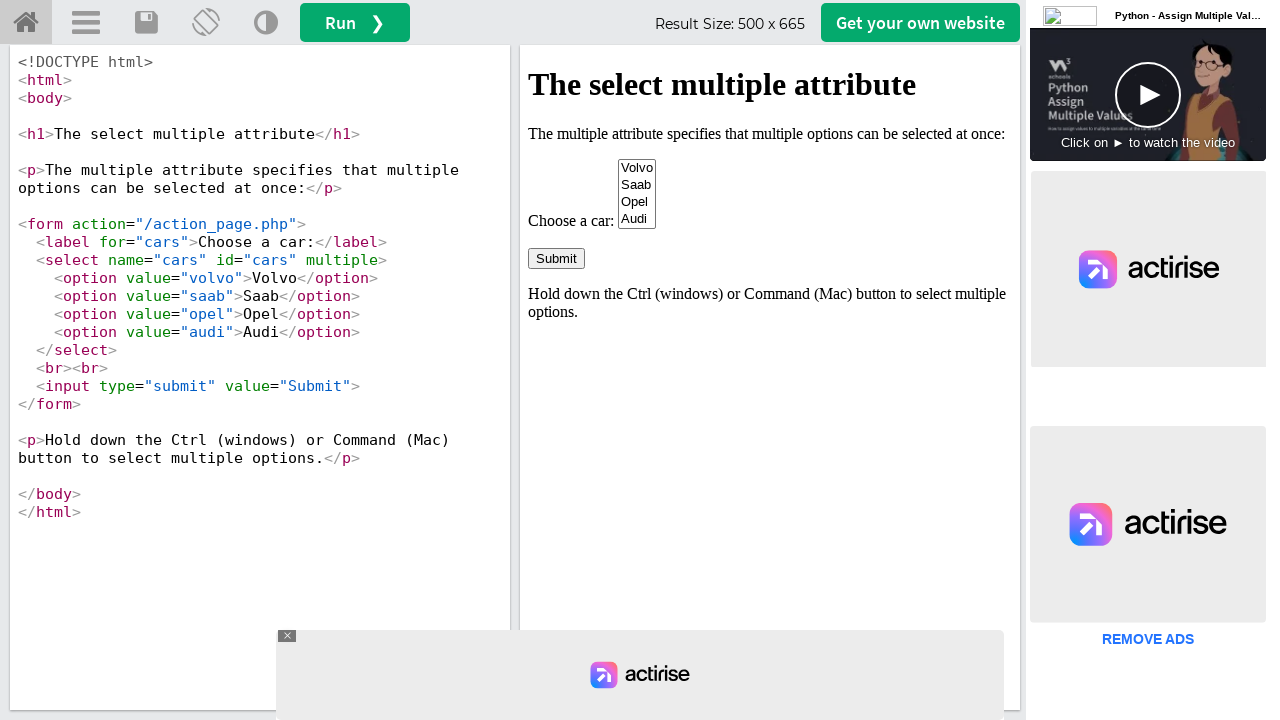

Selected multiple options (Volvo and Audi) in multi-select dropdown on iframe#iframeResult >> internal:control=enter-frame >> select#cars
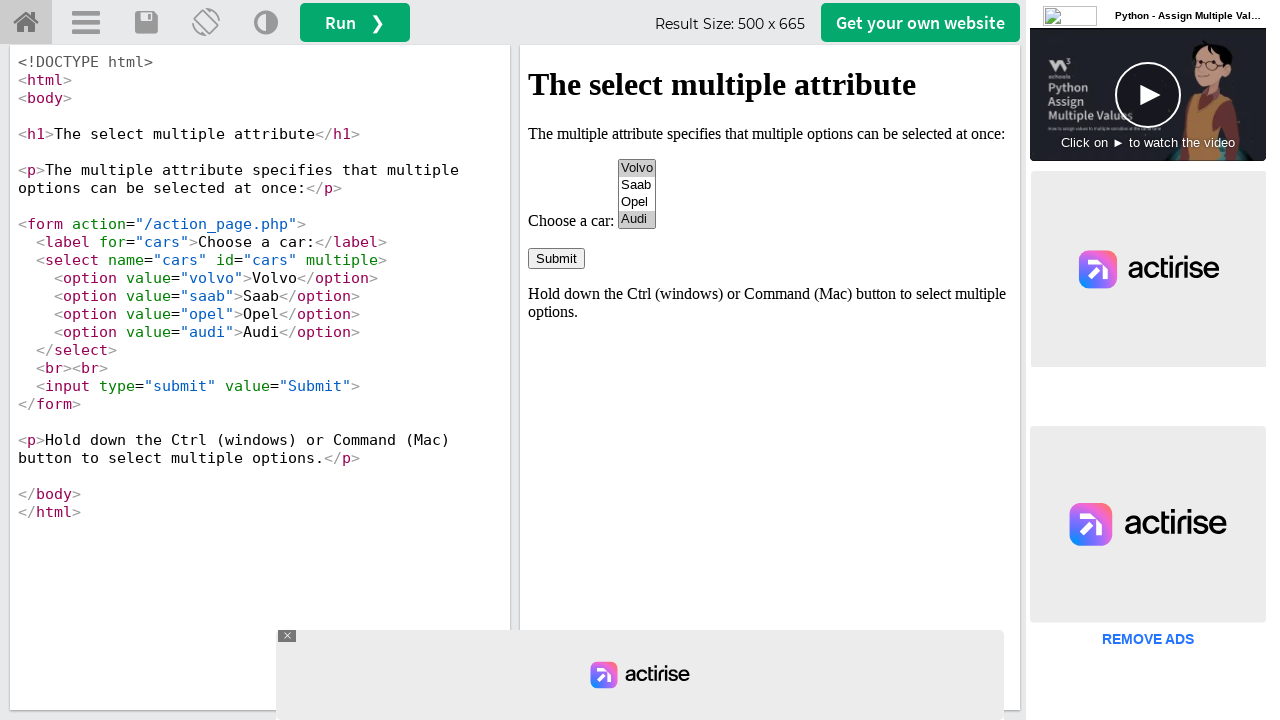

Waited 500ms to verify selection took effect
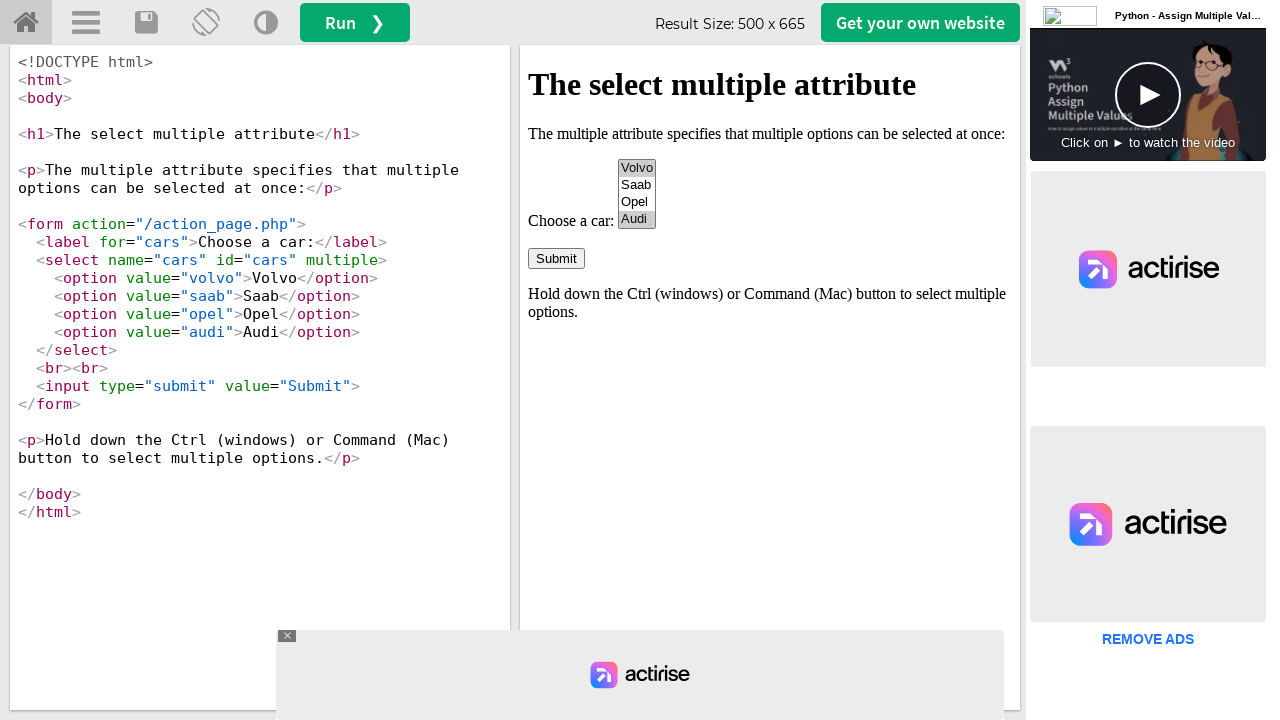

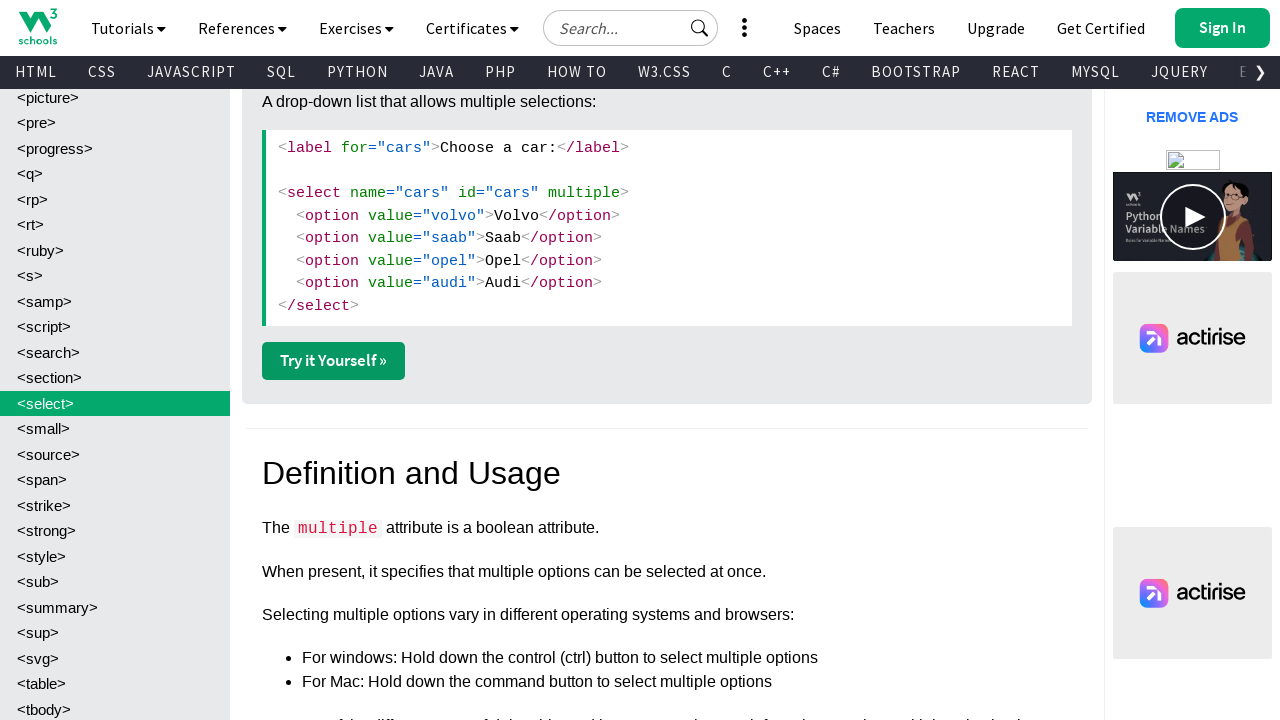